Navigates to Tickertape mutual fund screener page and waits for page to load

Starting URL: https://www.tickertape.in/screener/mutual-fund

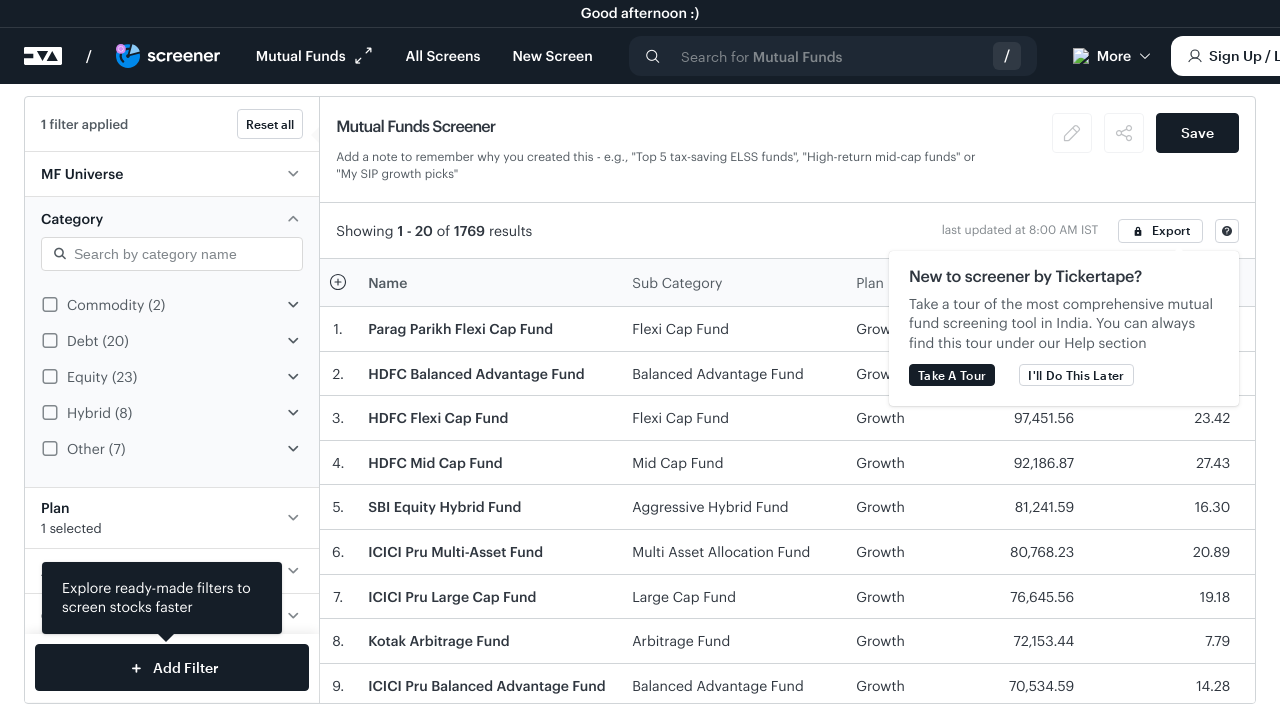

Waited 6 seconds for Tickertape mutual fund screener page to fully load
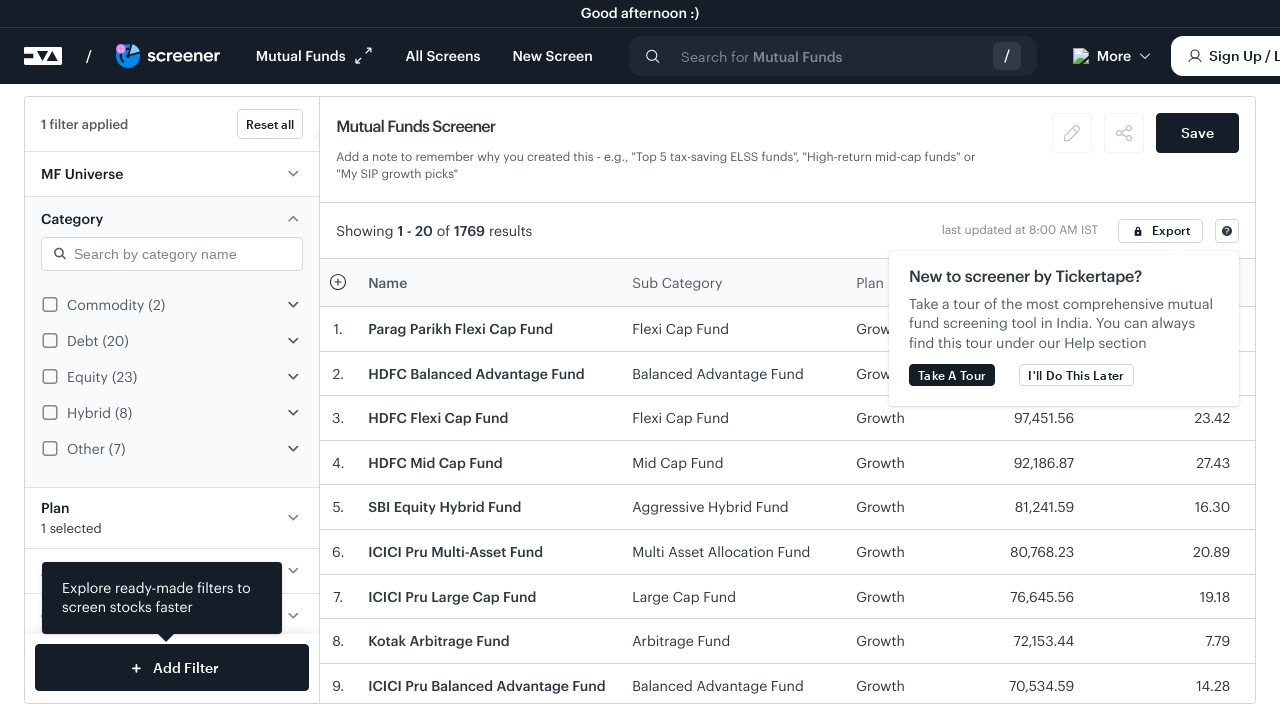

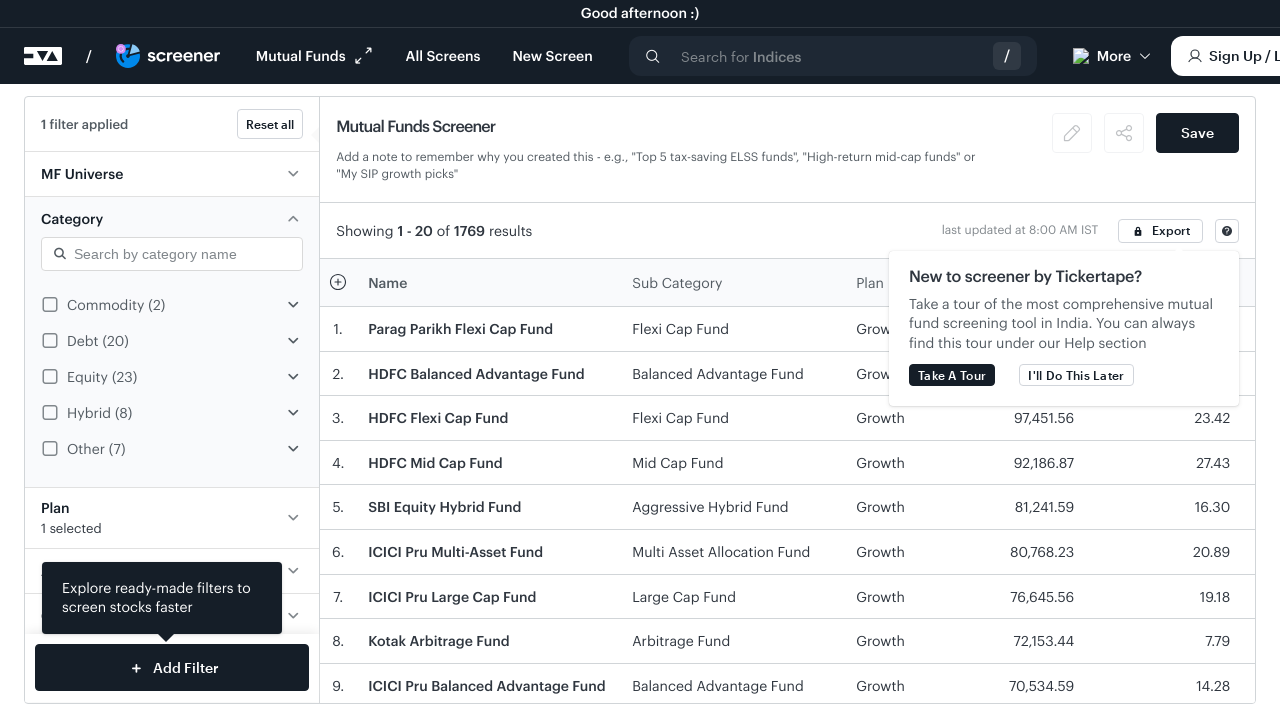